Navigates to the login/signup page and verifies that all form elements are displayed including email fields, password field, login button, name field, and signup button

Starting URL: https://automationexercise.com/products

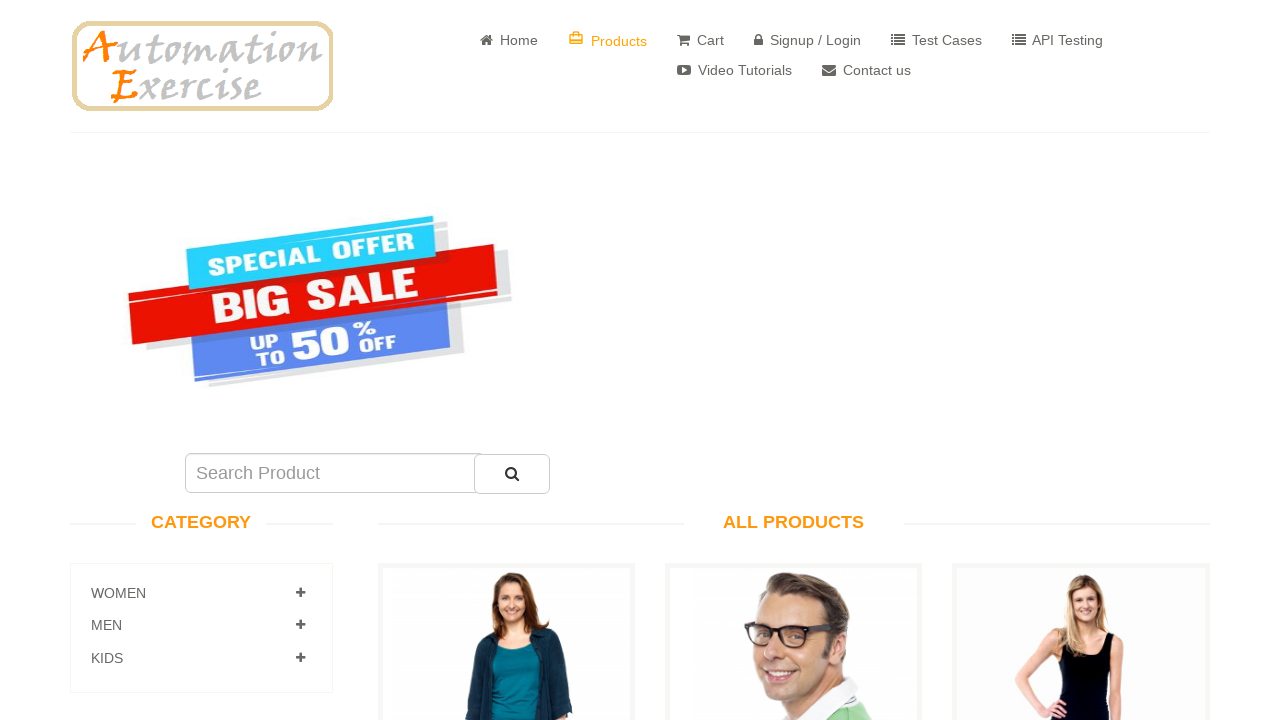

Clicked on Signup / Login menu to navigate to login/signup page at (808, 40) on xpath=//*[text()=' Signup / Login']
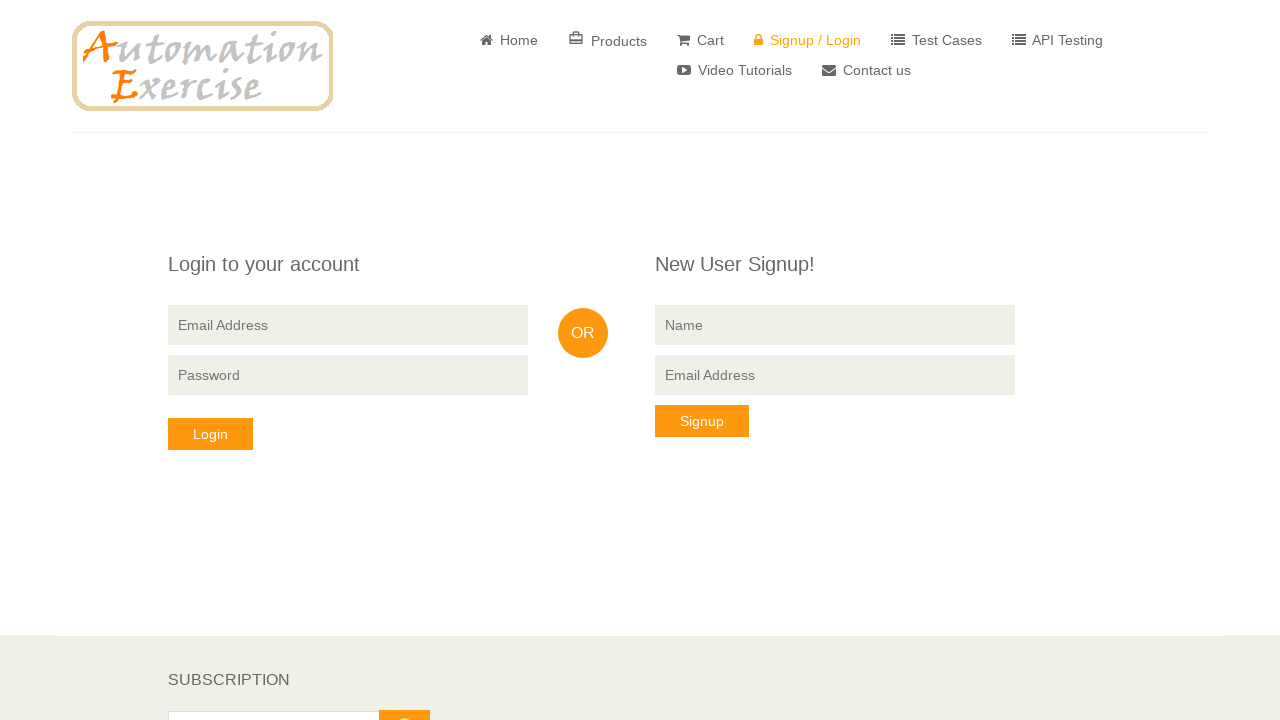

Login form email field is displayed
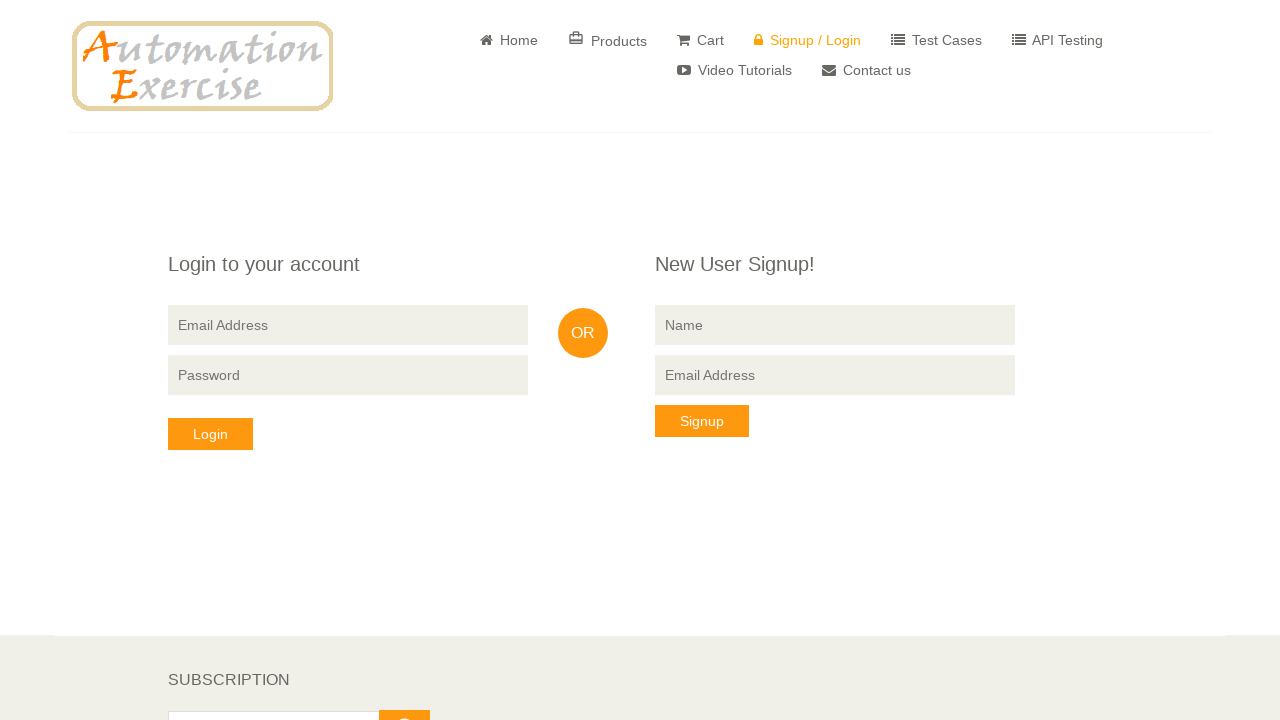

Login form password field is displayed
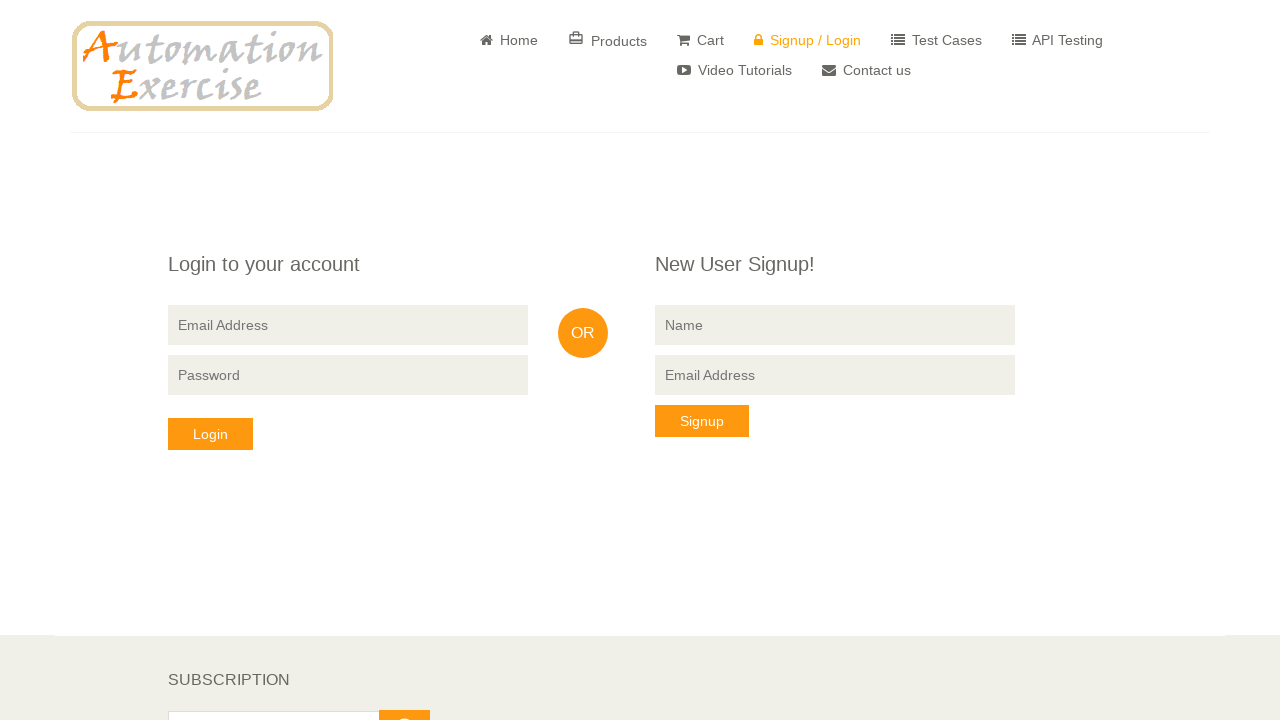

Login button is displayed
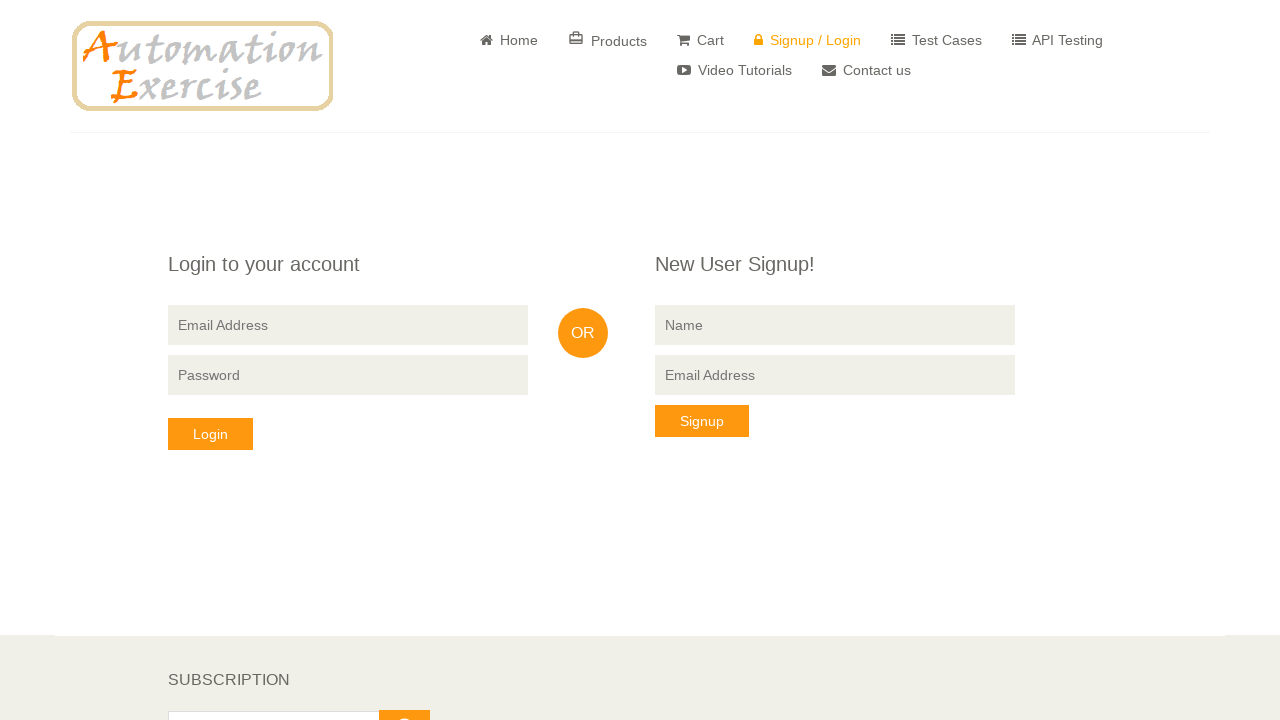

Signup form name field is displayed
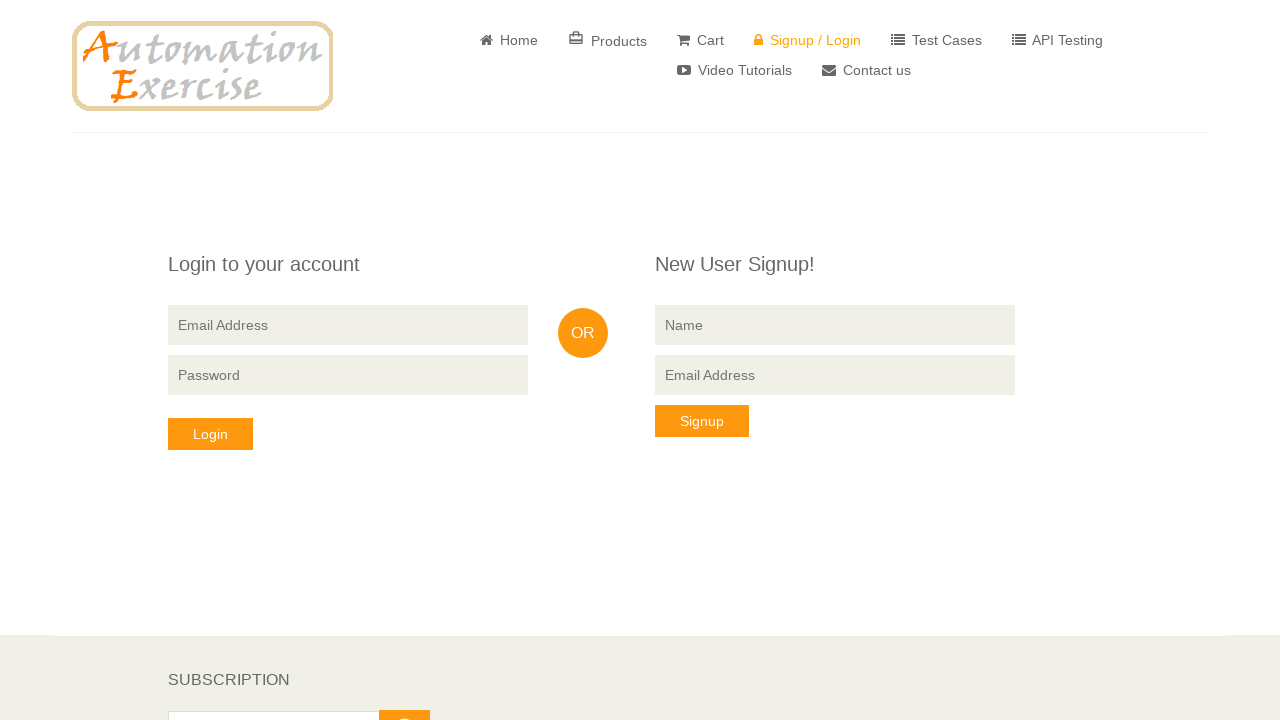

Signup form email field is displayed
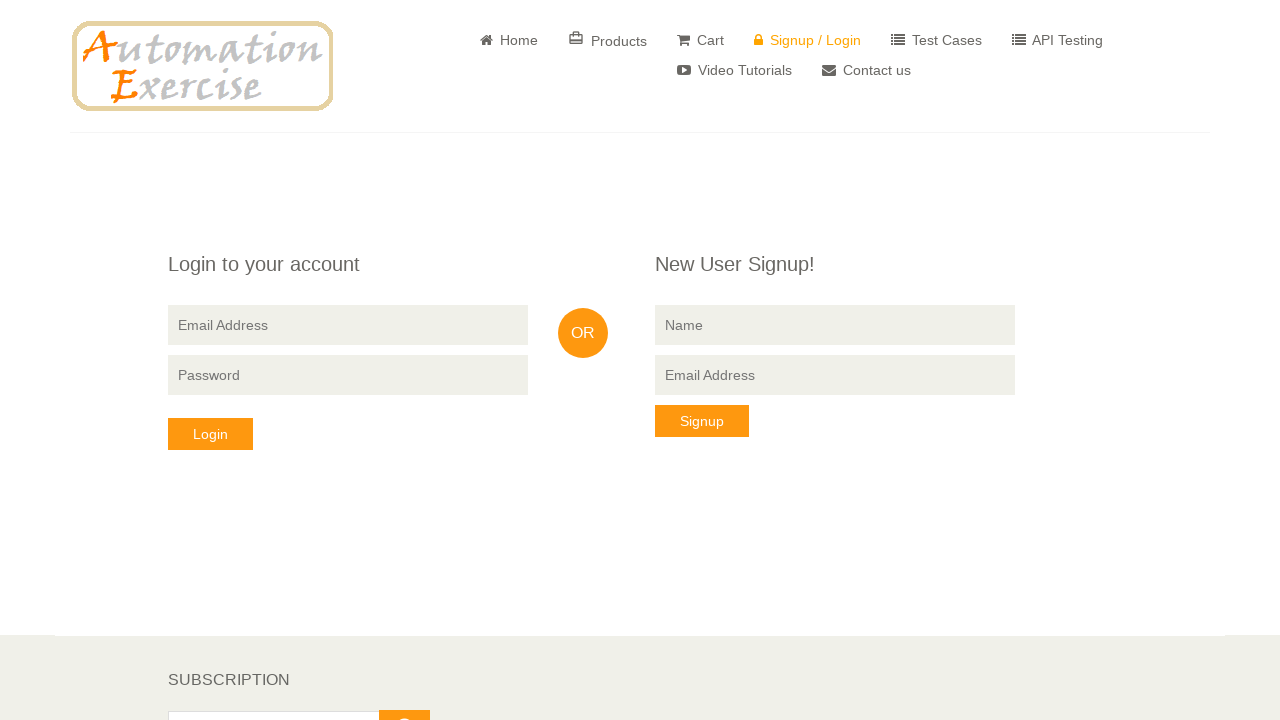

Signup button is displayed
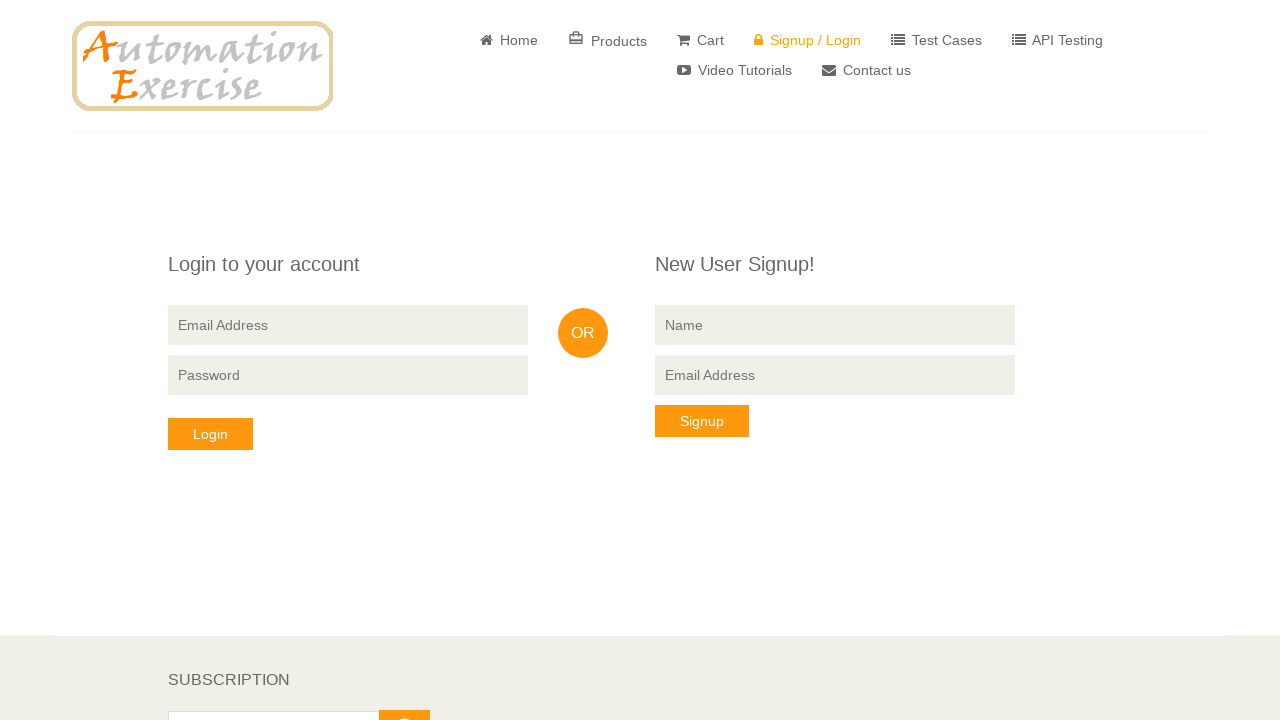

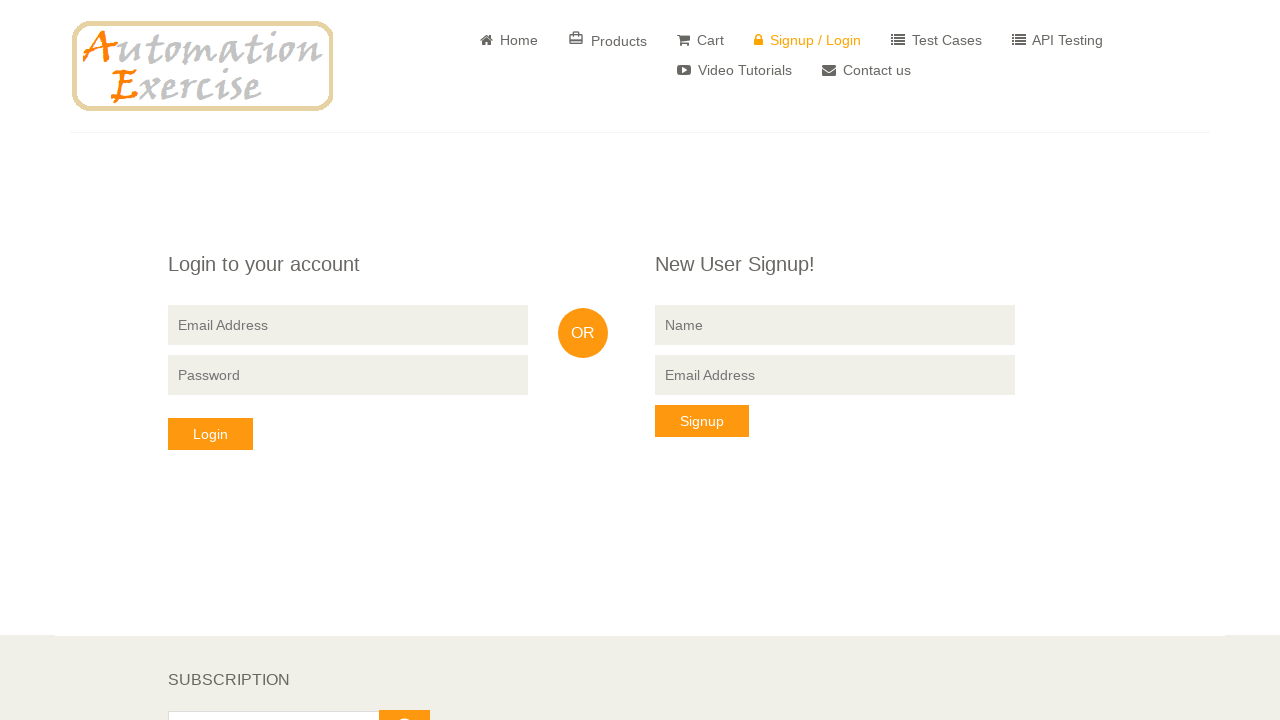